Tests navigation from inputs page to home page by clicking the Home link and verifying the page title is "Practice"

Starting URL: https://practice.cydeo.com/inputs

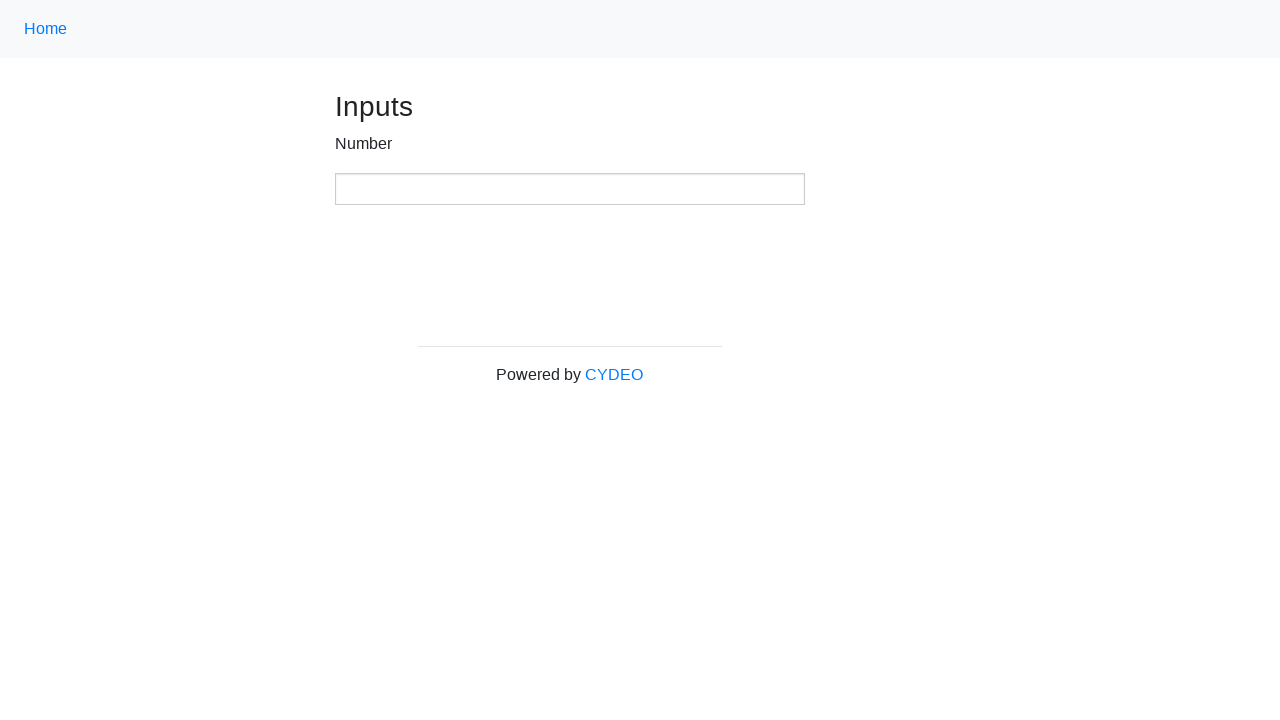

Clicked Home link to navigate from inputs page at (46, 29) on .nav-link
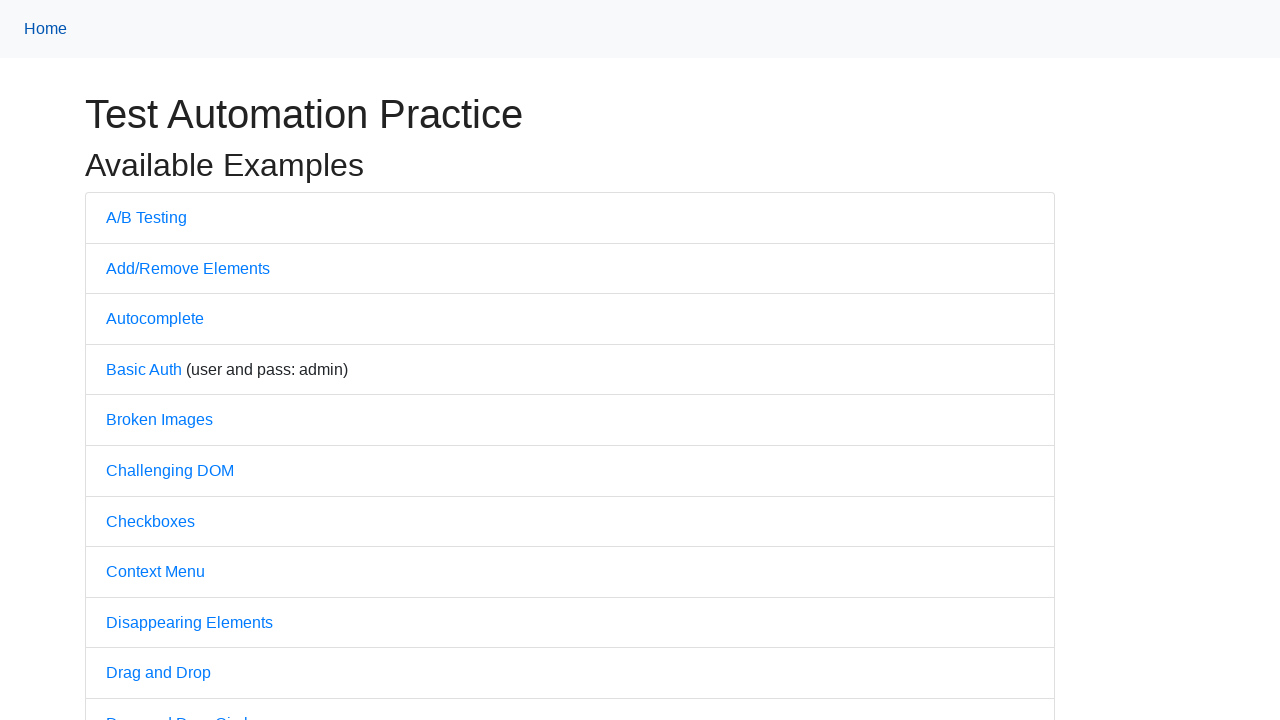

Page loaded after navigation
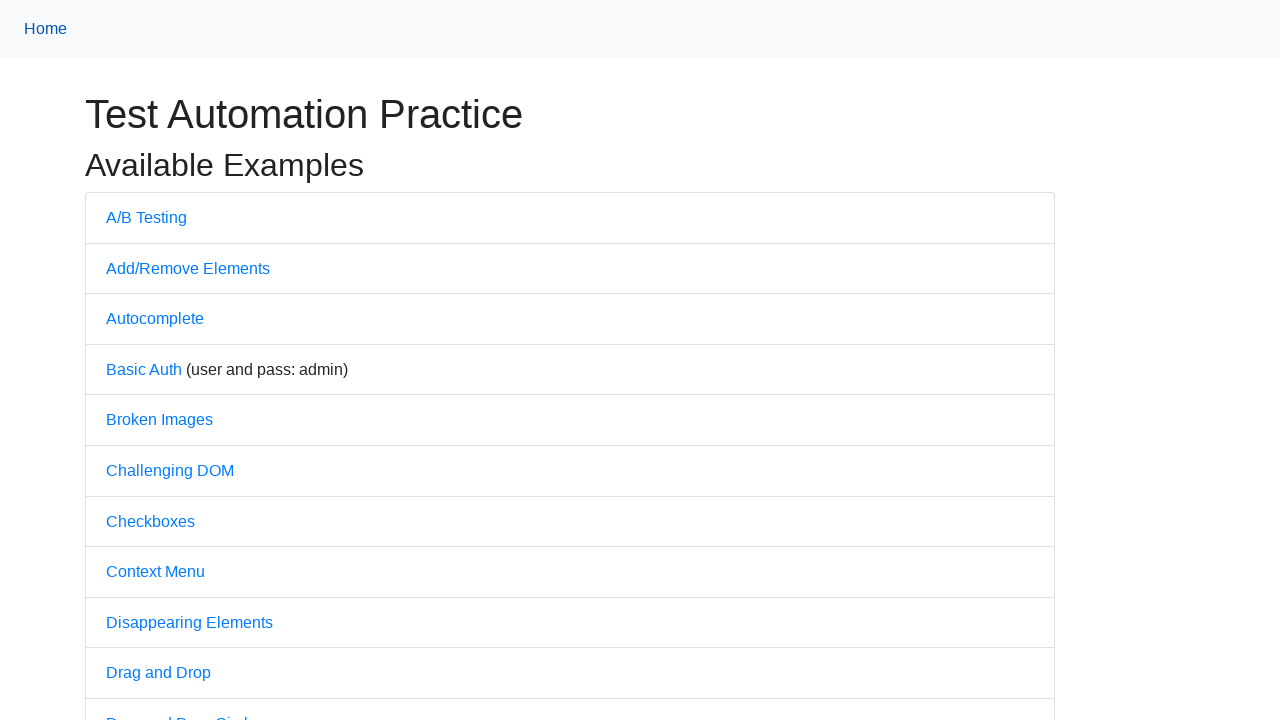

Verified page title is 'Practice'
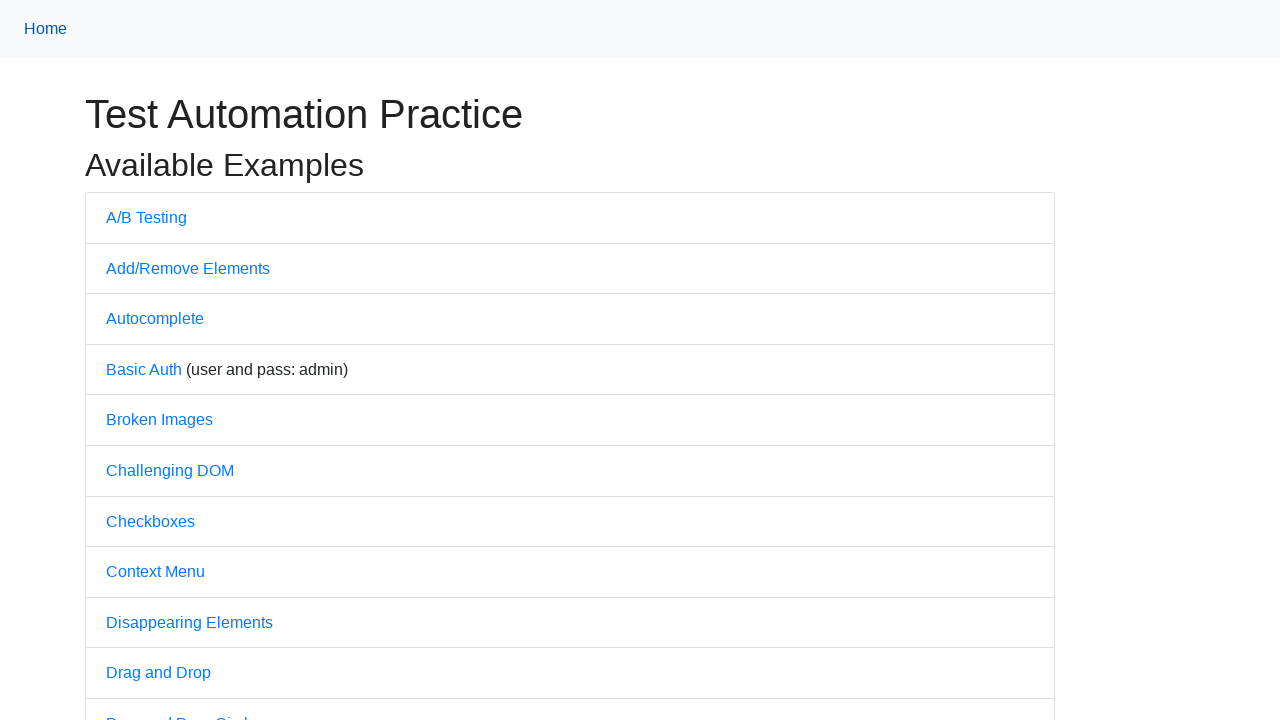

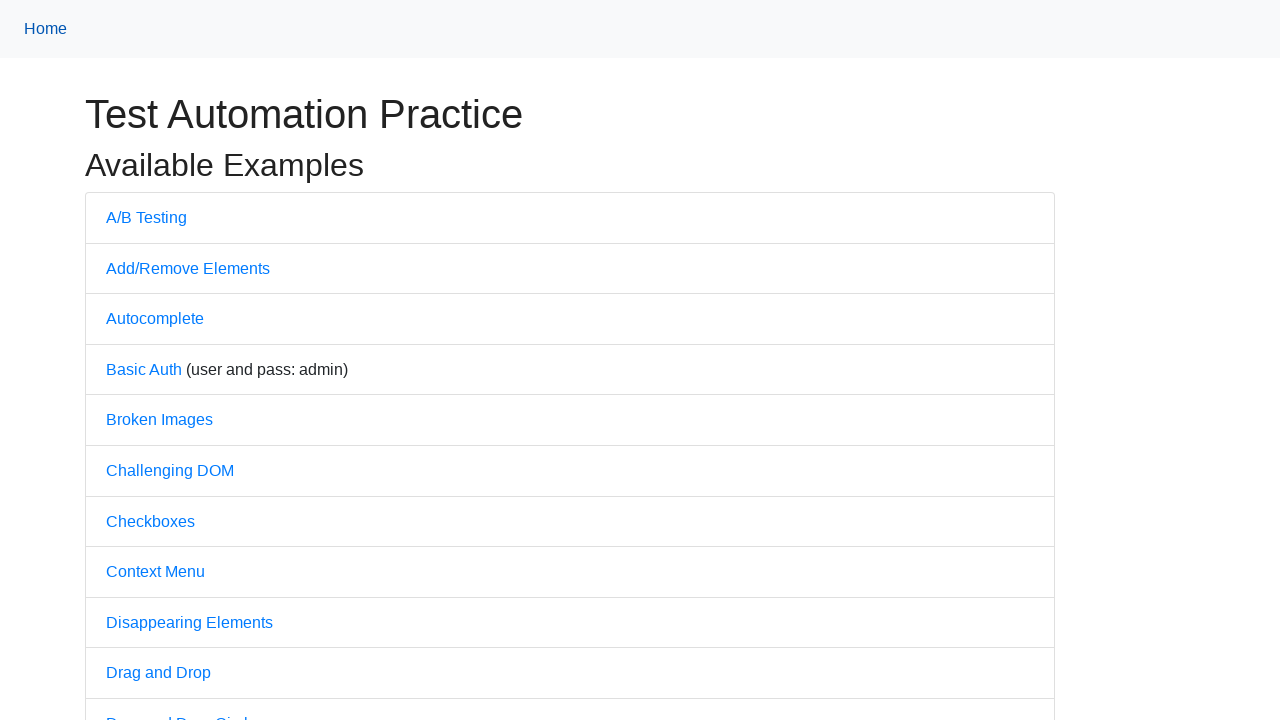